Tests clicking on Button 1 and verifies the displayed result text

Starting URL: http://practice.cydeo.com/multiple_buttons

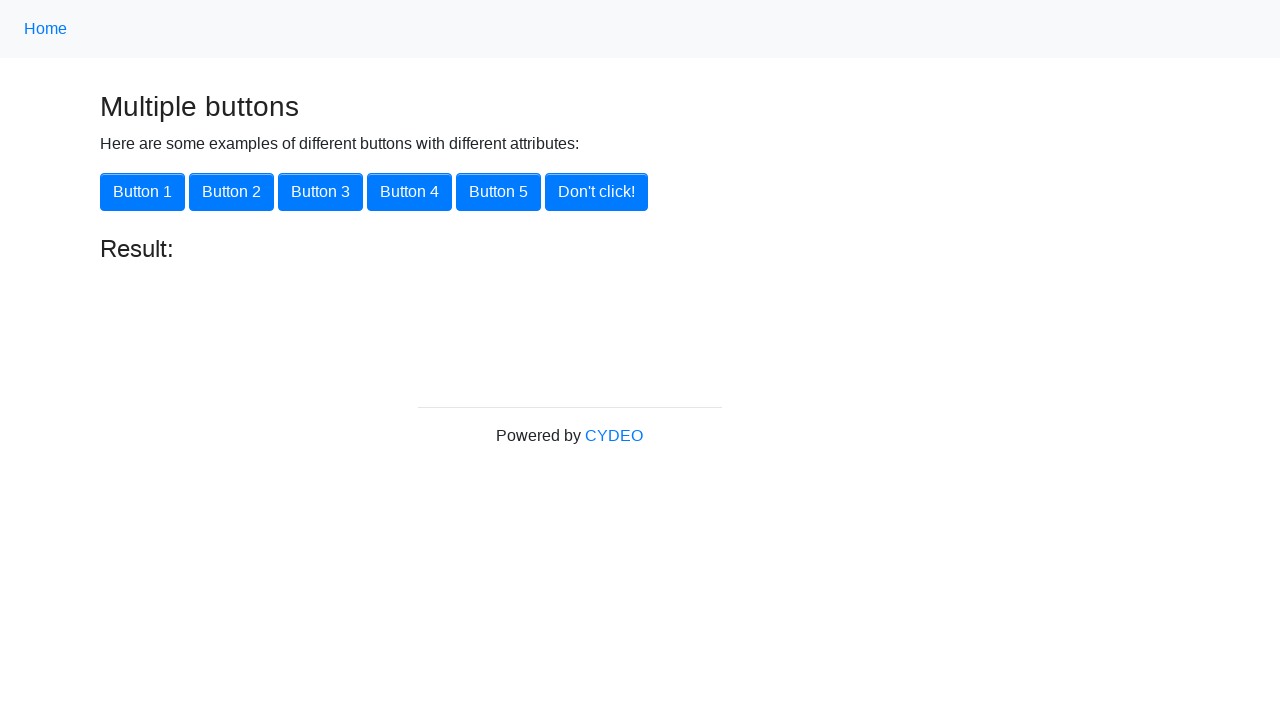

Clicked on Button 1 using XPath locator at (142, 192) on xpath=//button[@onclick='button1()']
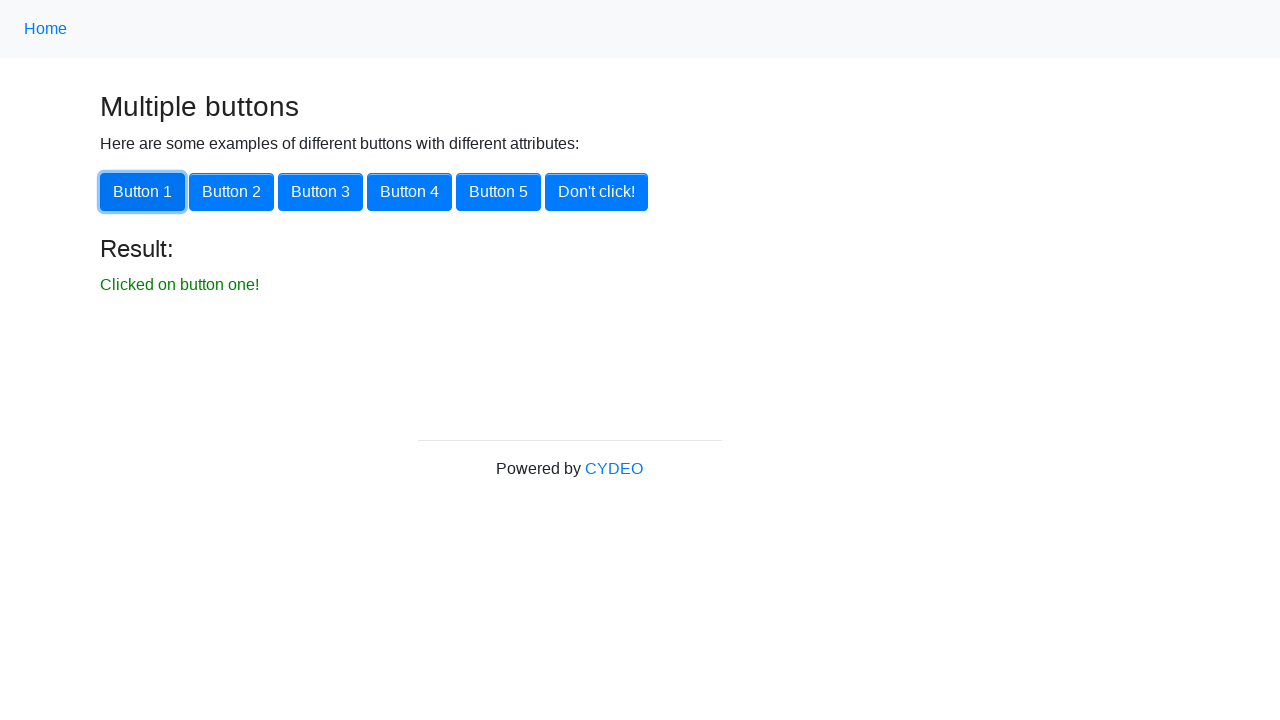

Result text element loaded
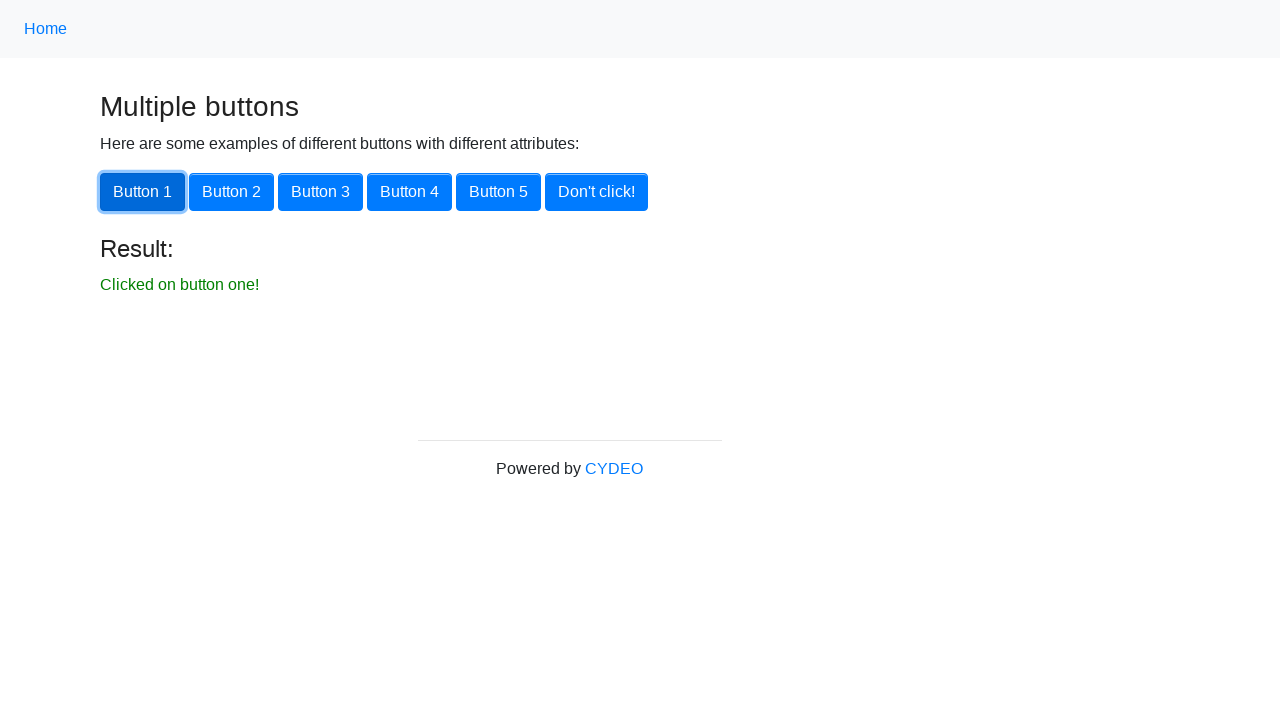

Retrieved result text content
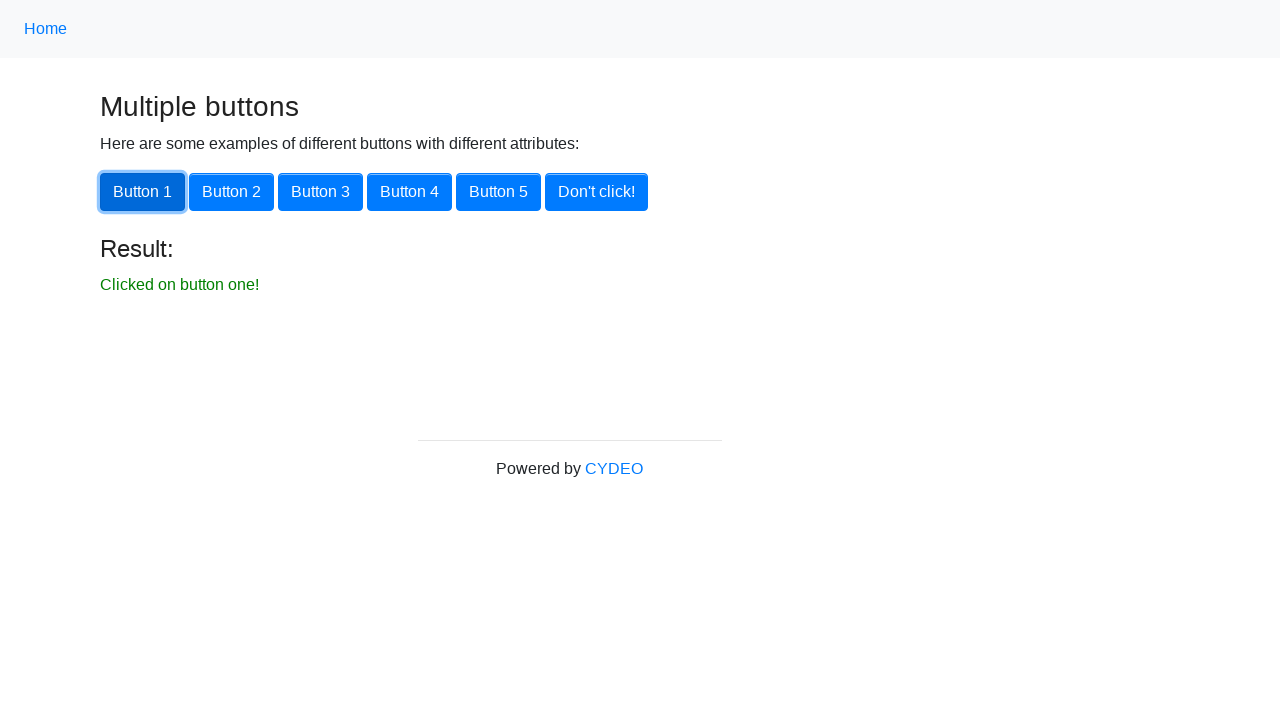

Verified result text matches expected value 'Clicked on button one!'
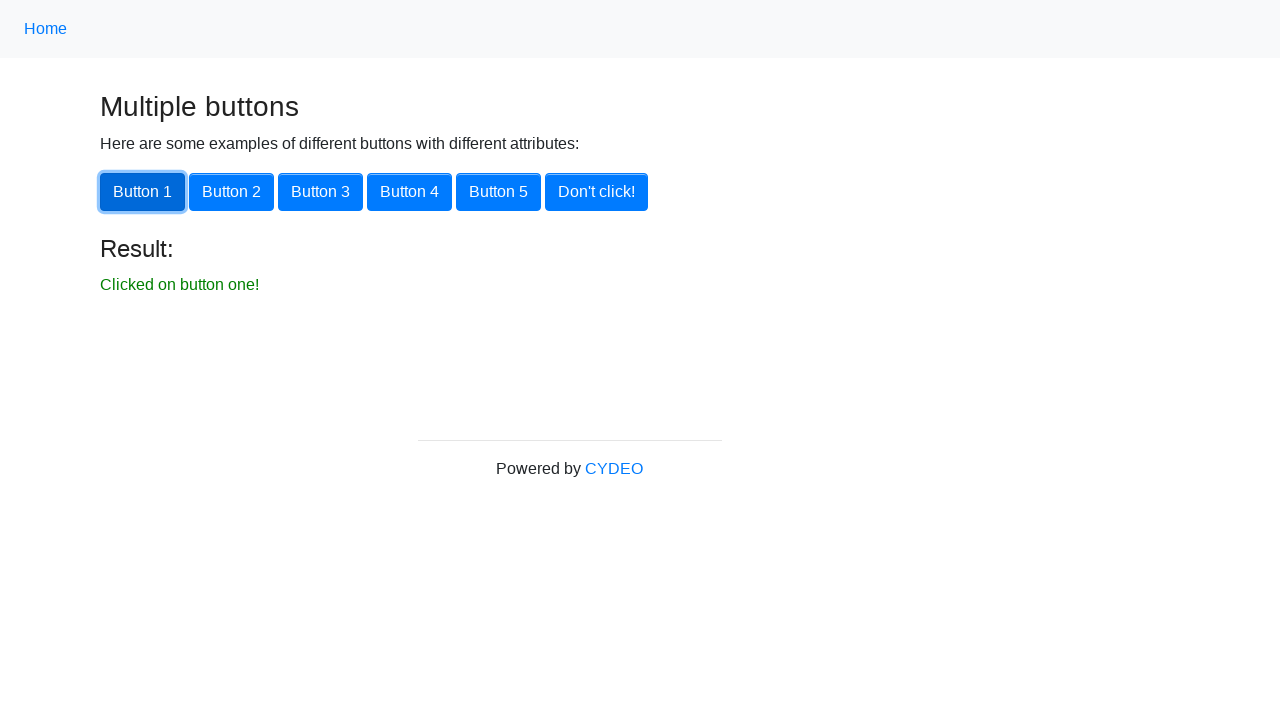

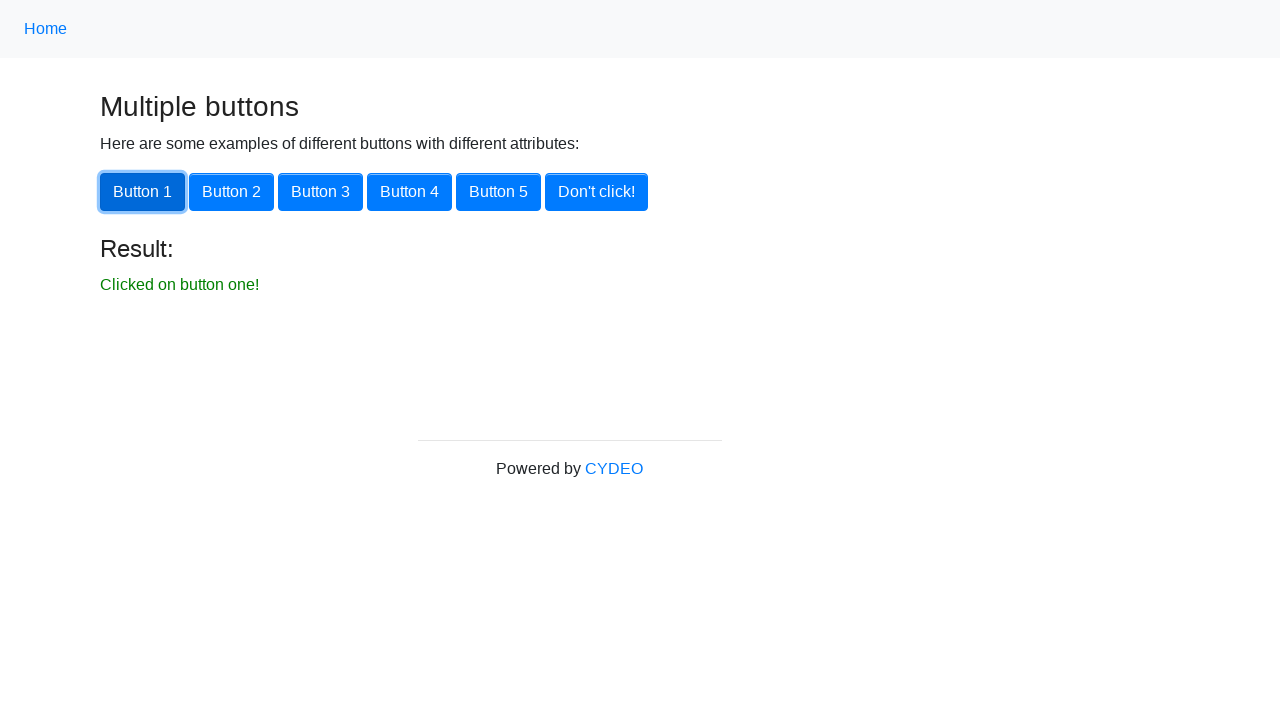